Tests Hacker News search functionality by searching for "selenium" and verifying results appear

Starting URL: https://news.ycombinator.com

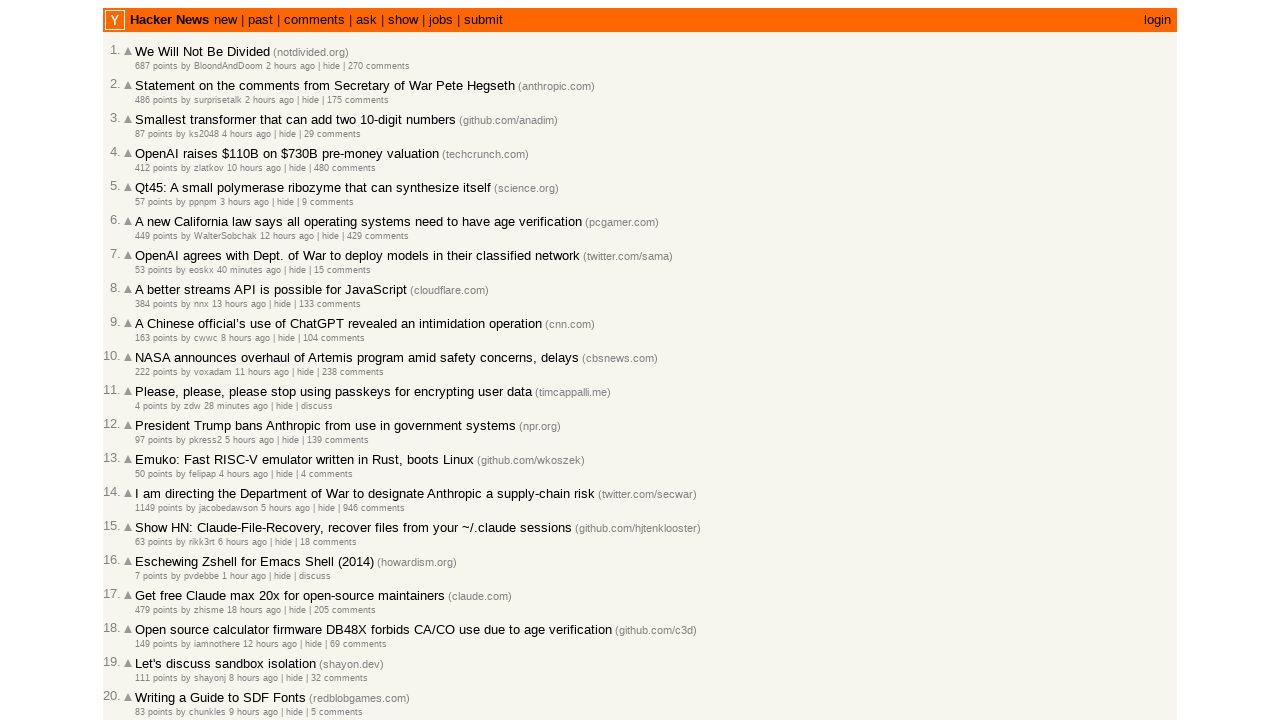

Filled search box with 'selenium' on input[name='q']
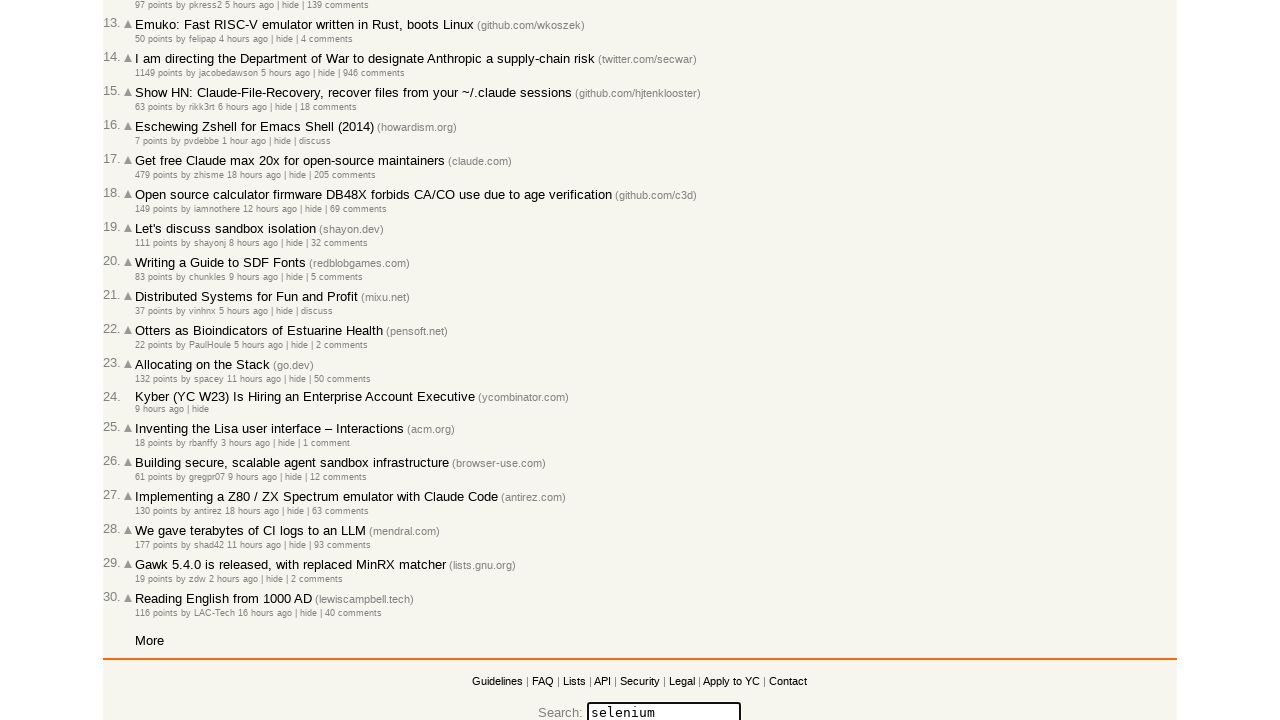

Pressed Enter to submit search query on input[name='q']
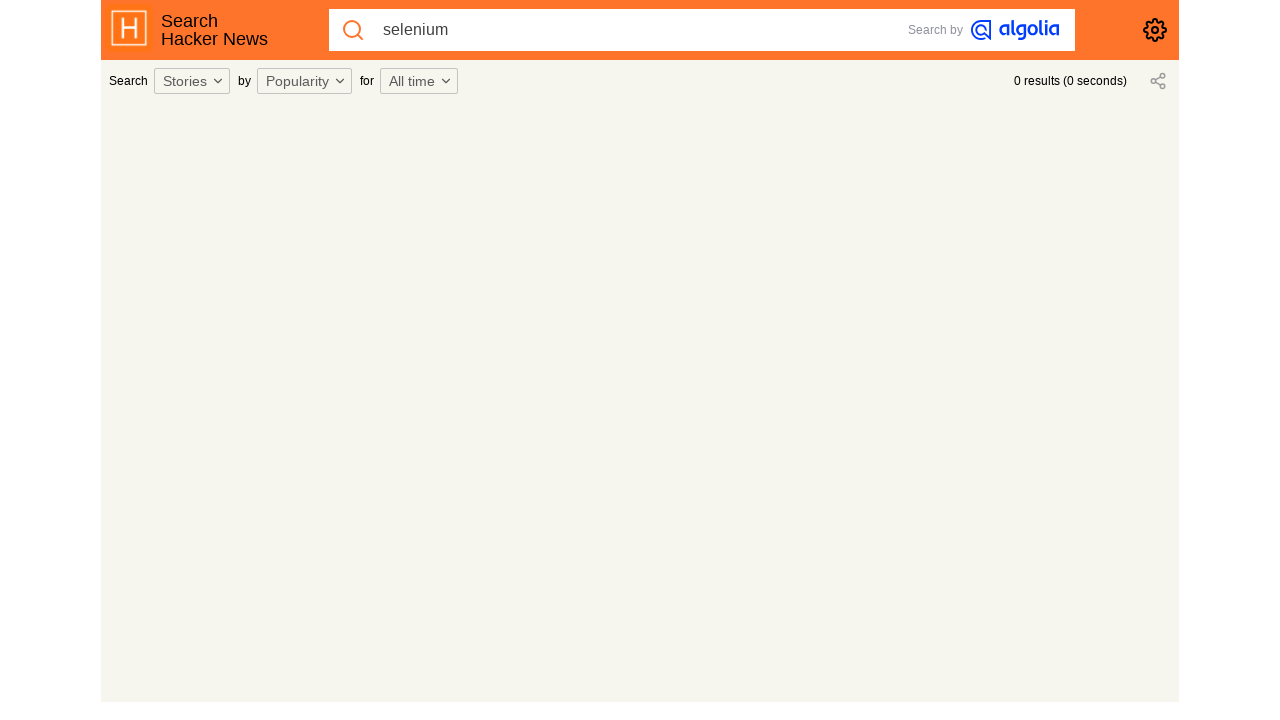

Search results loaded (networkidle state reached)
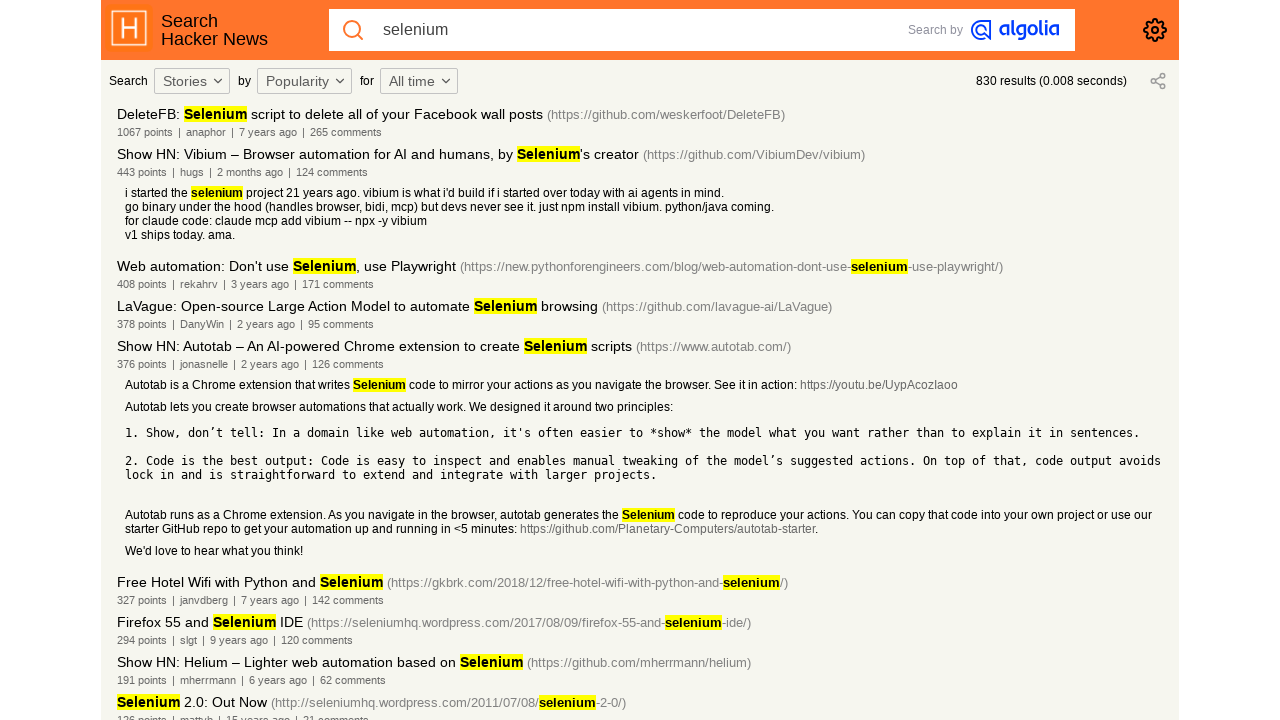

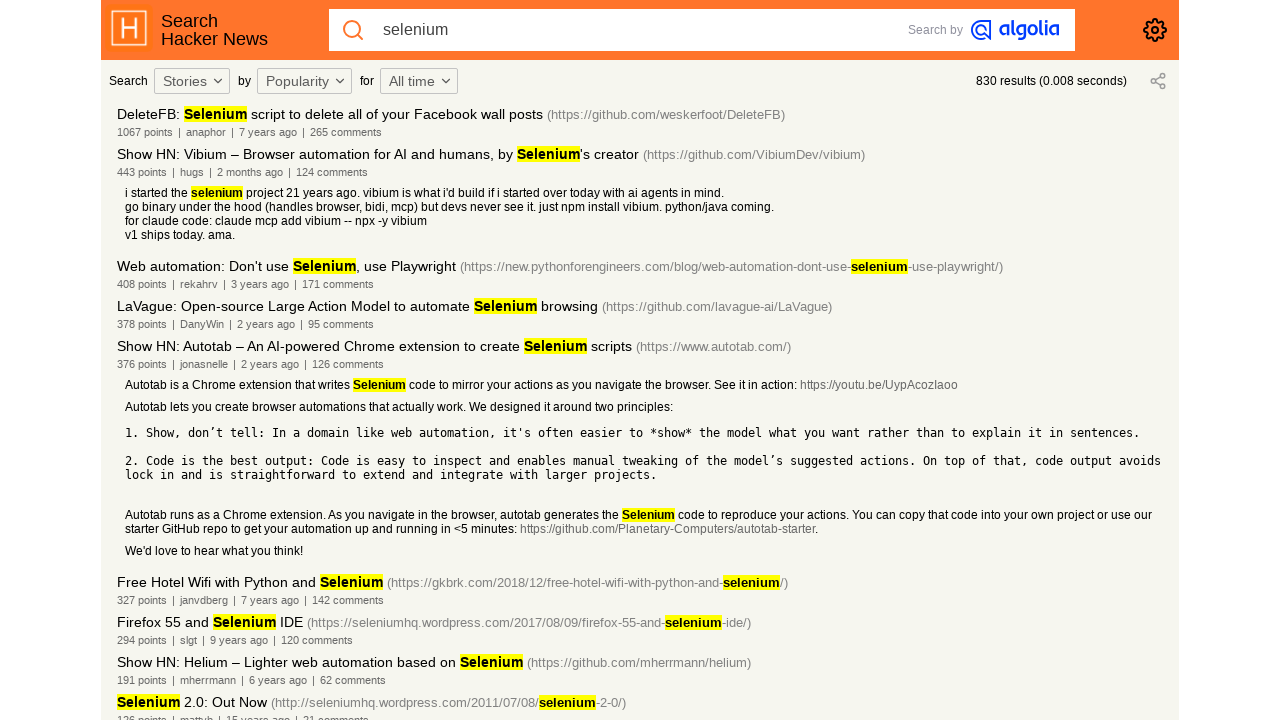